Tests that an invalid title search returns no results by searching for a nonsensical word

Starting URL: https://guya.moe/read/manga/Kaguya-Wants-To-Be-Confessed-To/163/1/

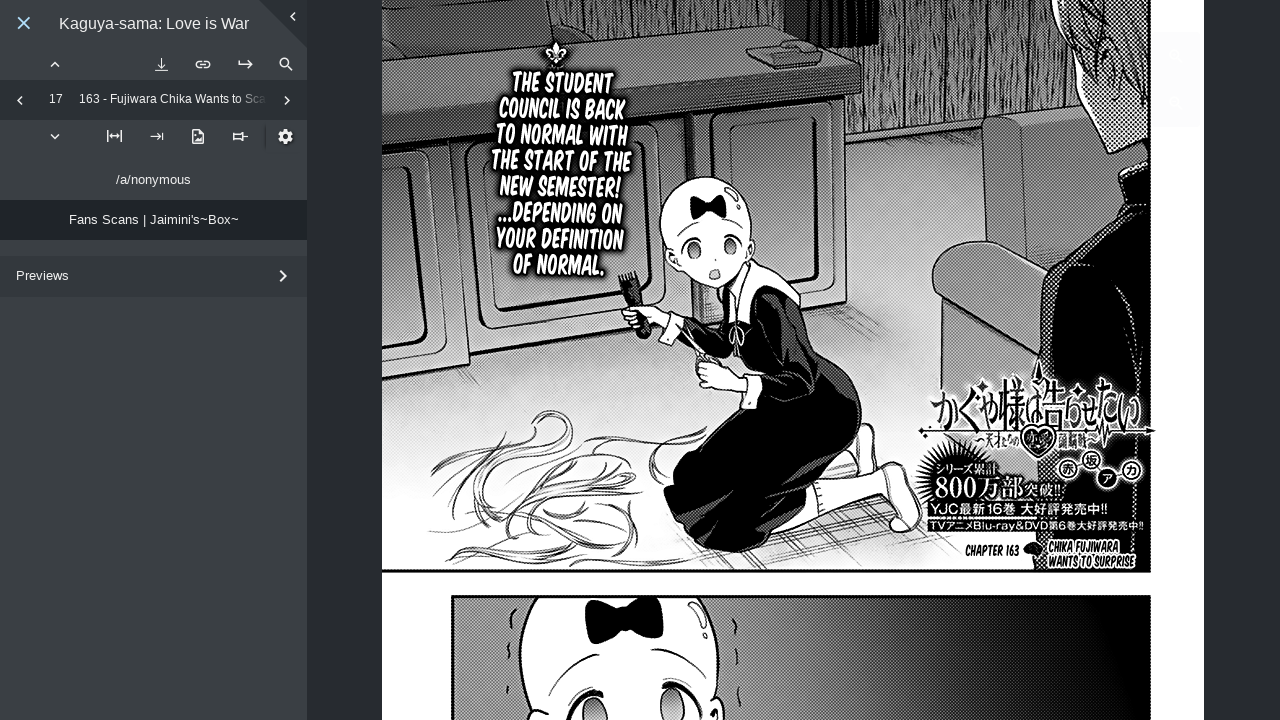

Search button became visible
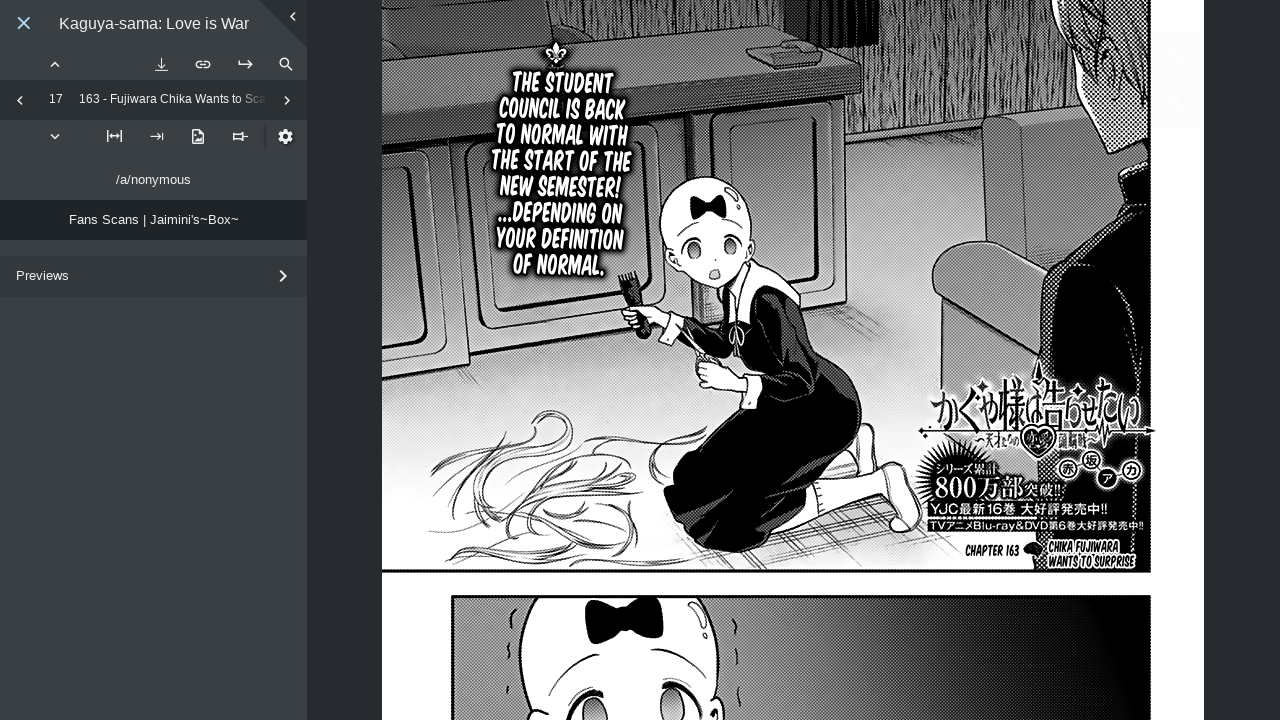

Clicked the search button at (286, 64) on .search
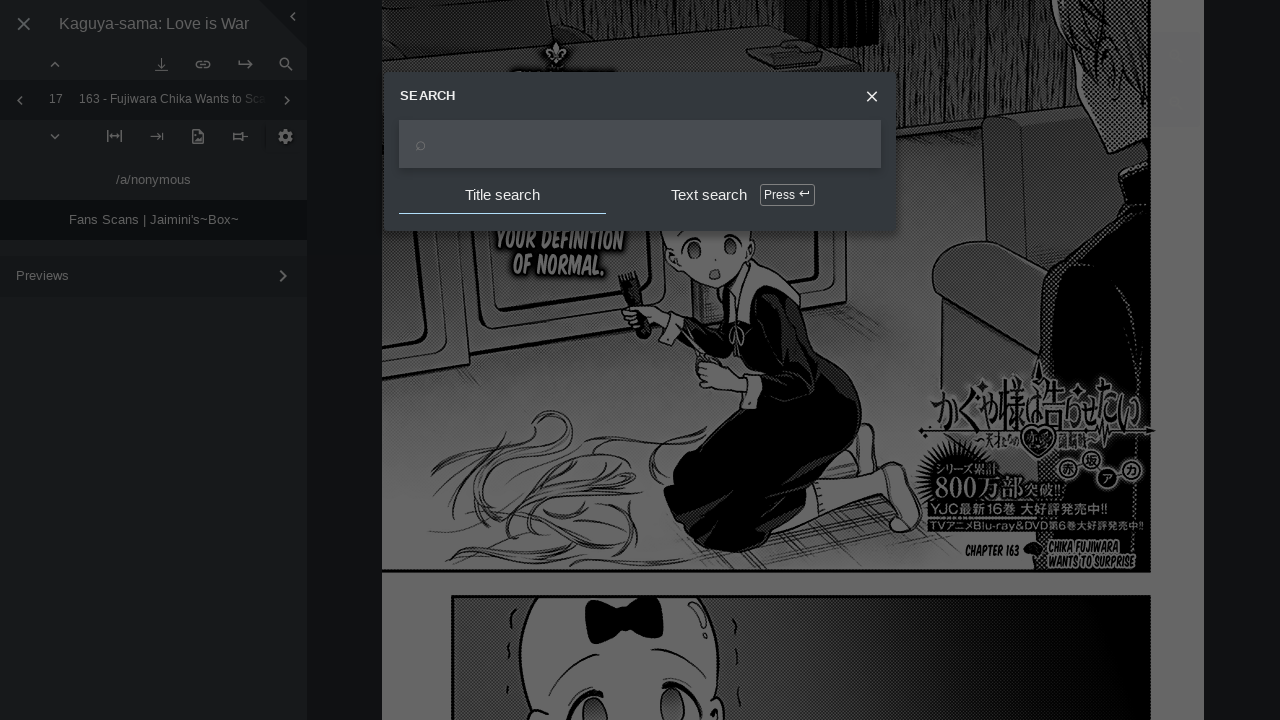

Search input field became visible
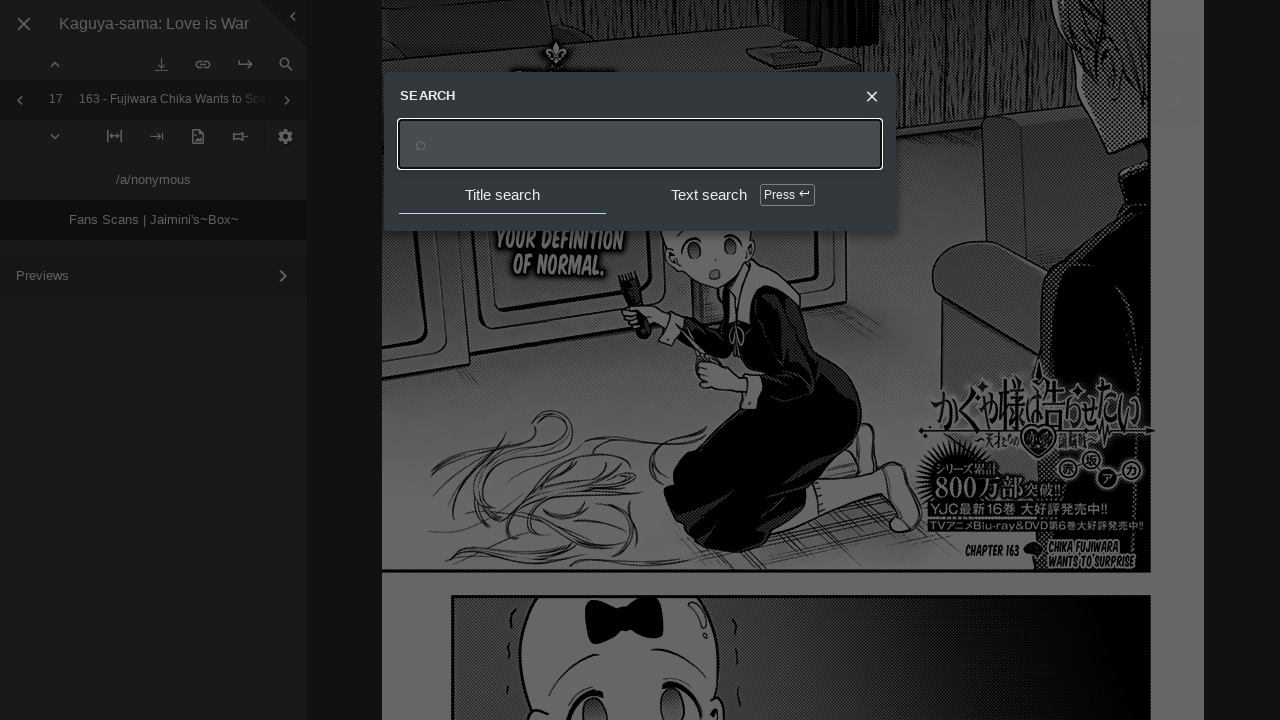

Typed invalid search query 'floccinaucinihilipilification' into search field
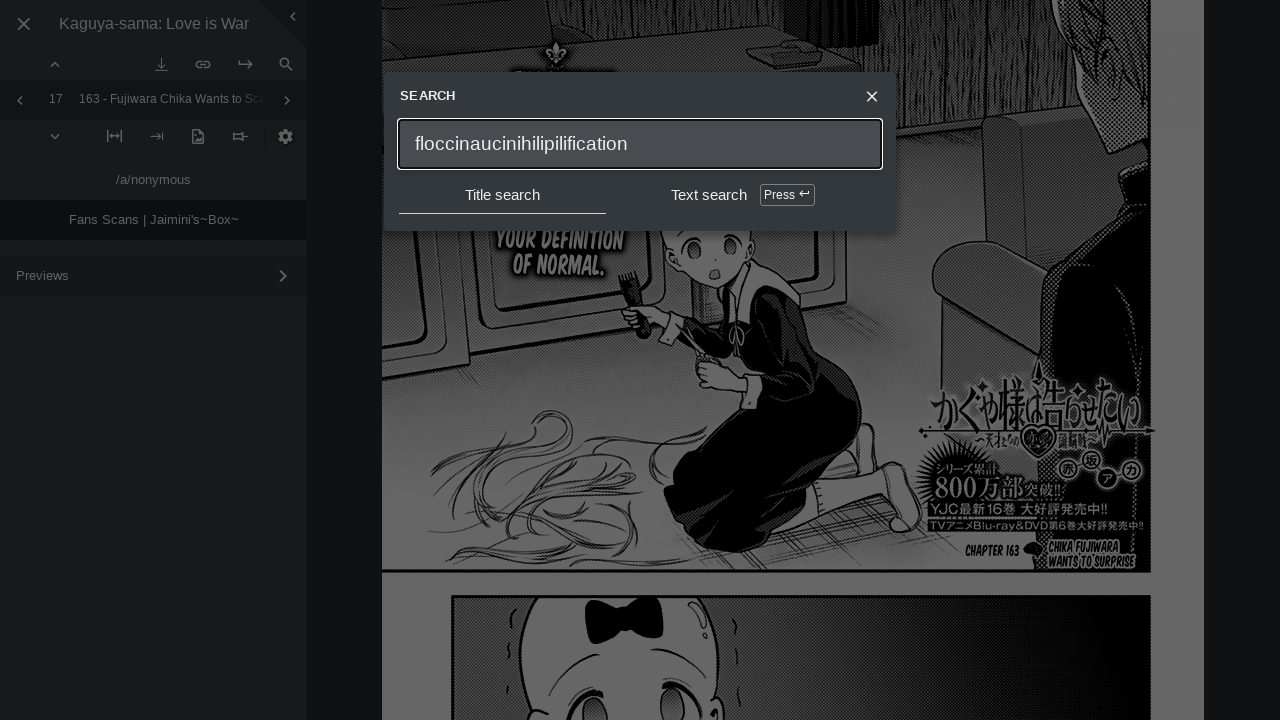

Search completed and no results found for invalid search query
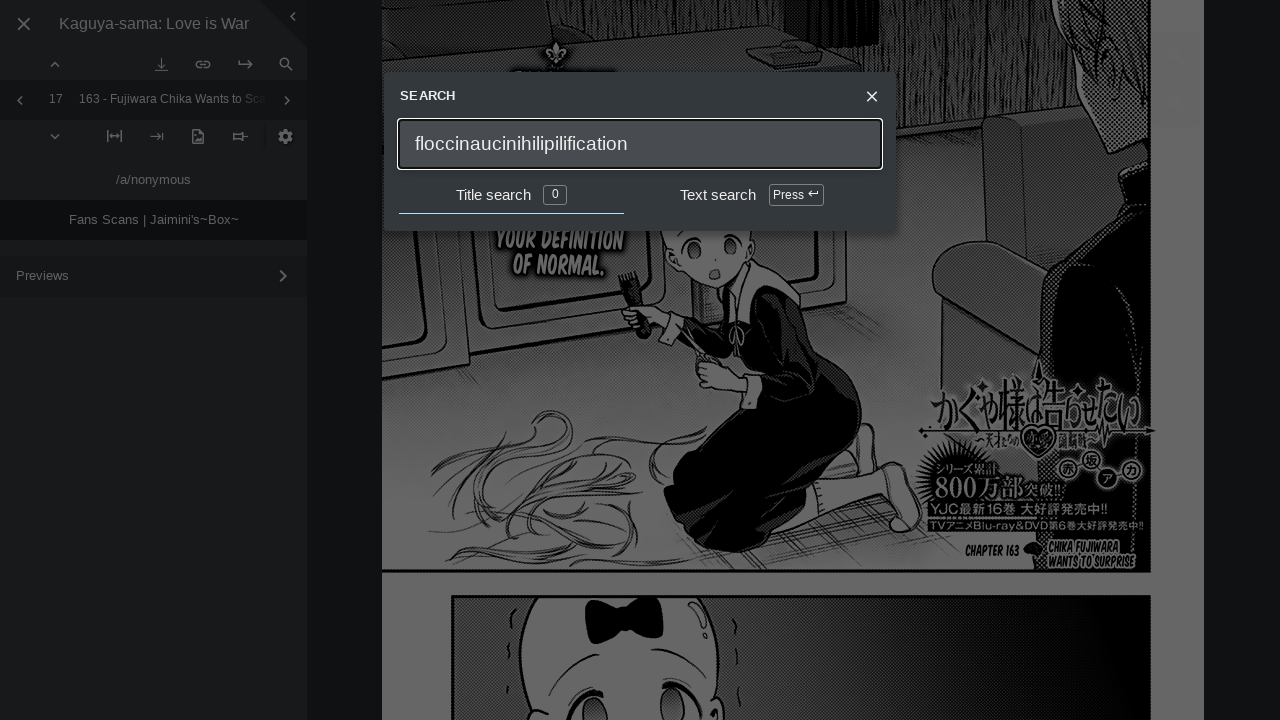

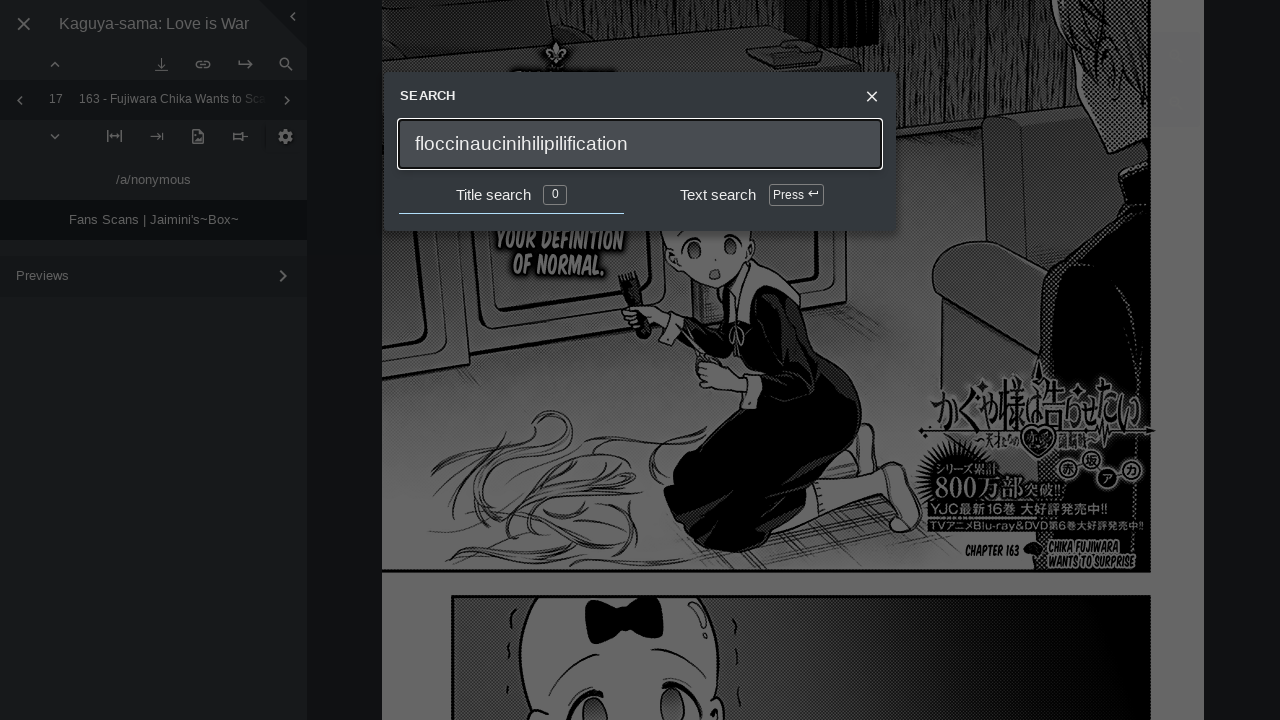